Tests complete registration flow including sign-up, filling business details, agreeing to terms and conditions, and verifying successful completion.

Starting URL: http://qa-test-v1.s3-website-ap-southeast-2.amazonaws.com/

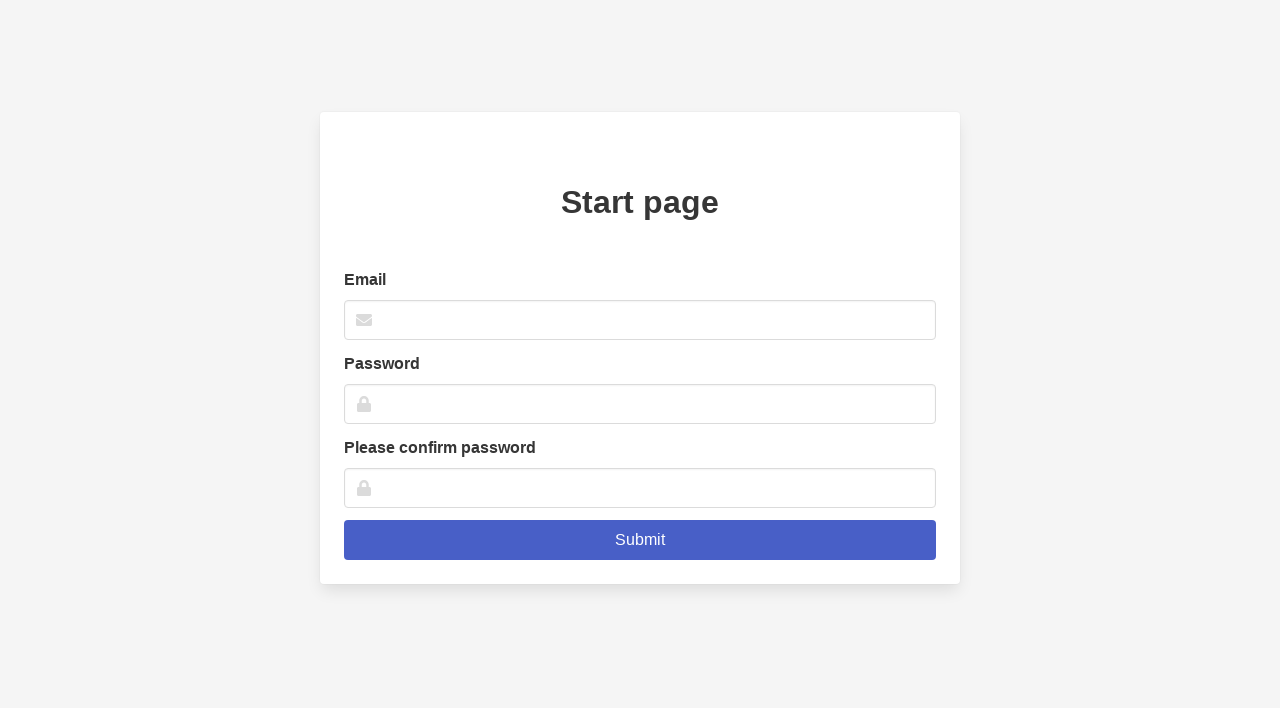

Clicked email input field at (640, 320) on xpath=//*[@id='root']/div/div/div/div/div/form/div[1]/div/input
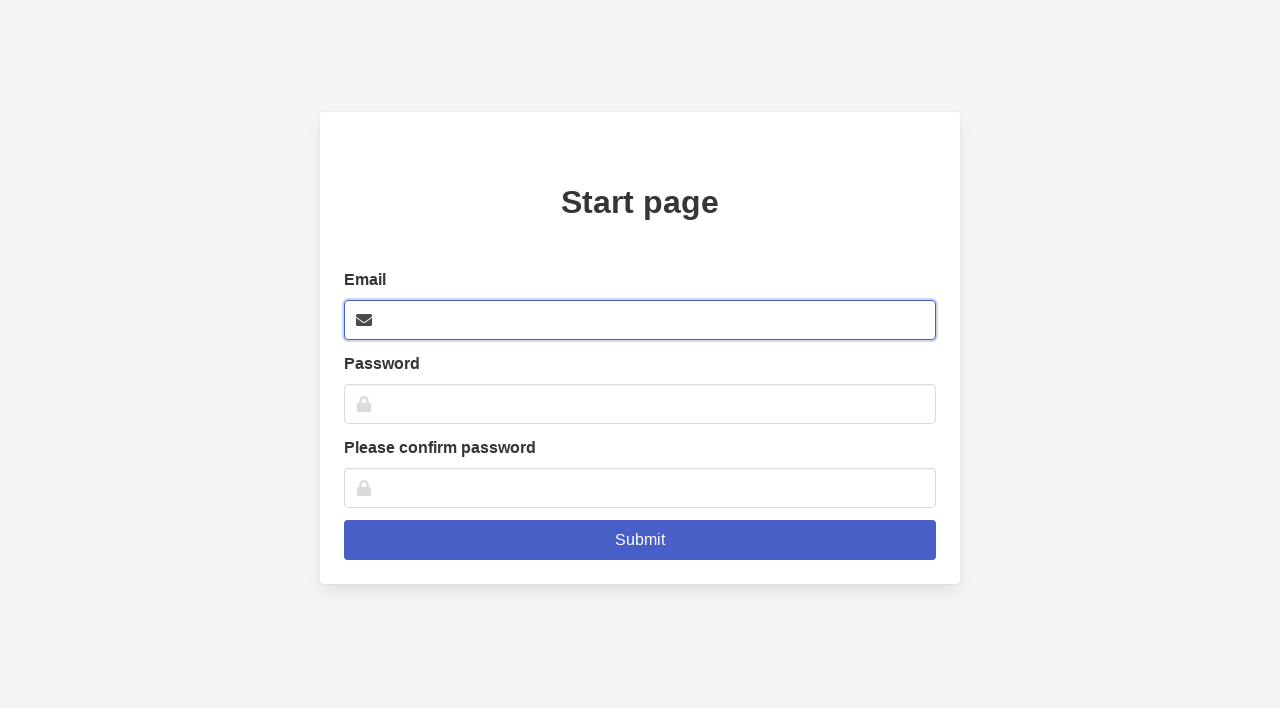

Filled email field with 'jennifer.lee@company.net' on xpath=//*[@id='root']/div/div/div/div/div/form/div[1]/div/input
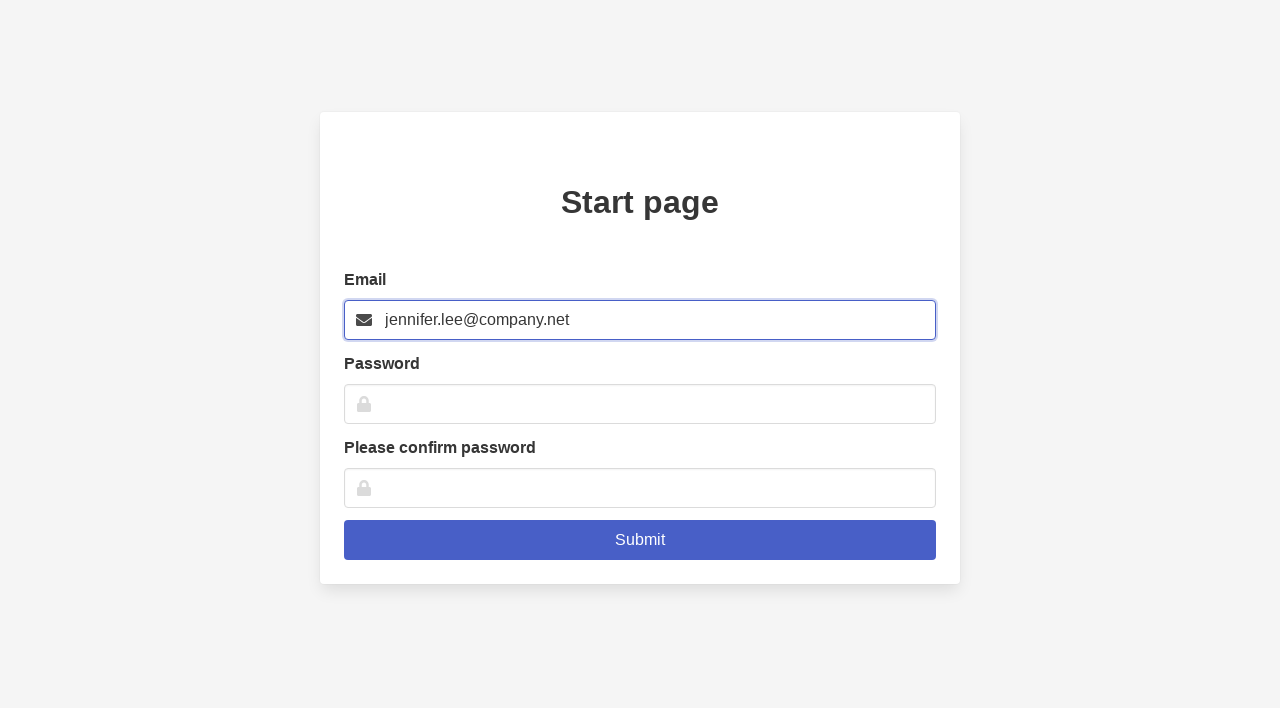

Clicked password input field at (640, 404) on xpath=//*[@id='root']/div/div/div/div/div/form/div[2]/div/input
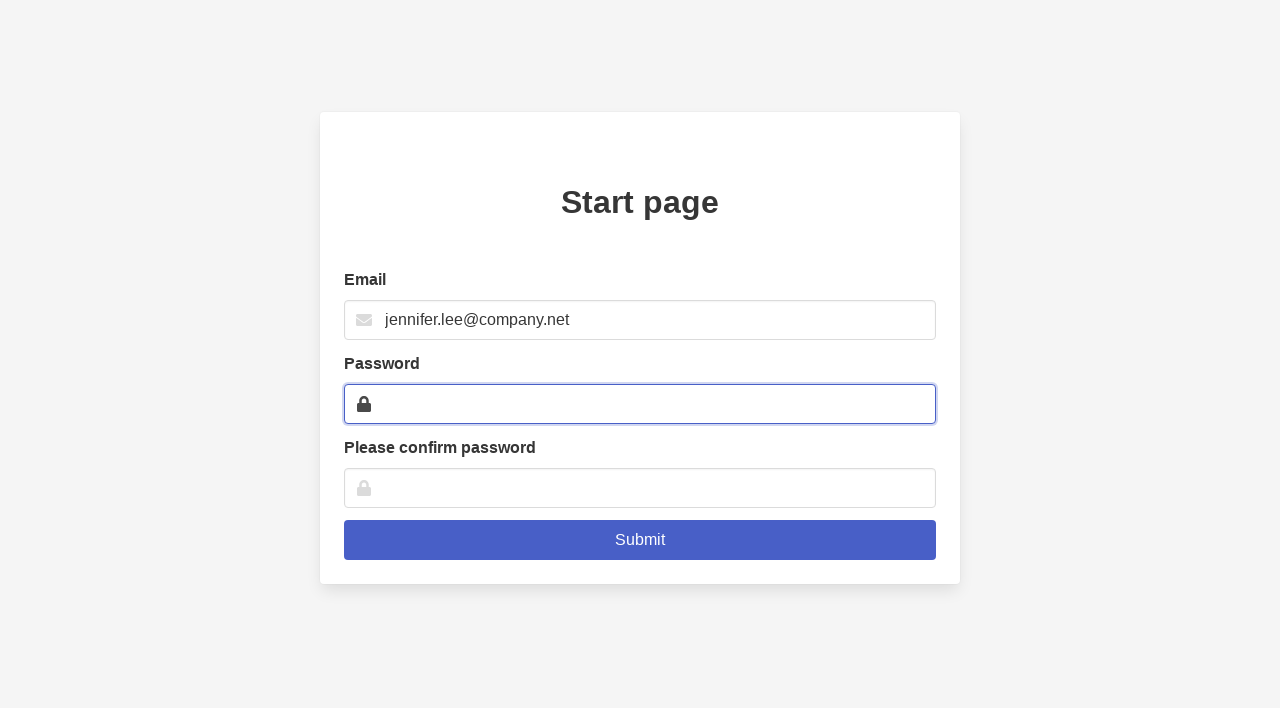

Filled password field with 'MyPassword789' on xpath=//*[@id='root']/div/div/div/div/div/form/div[2]/div/input
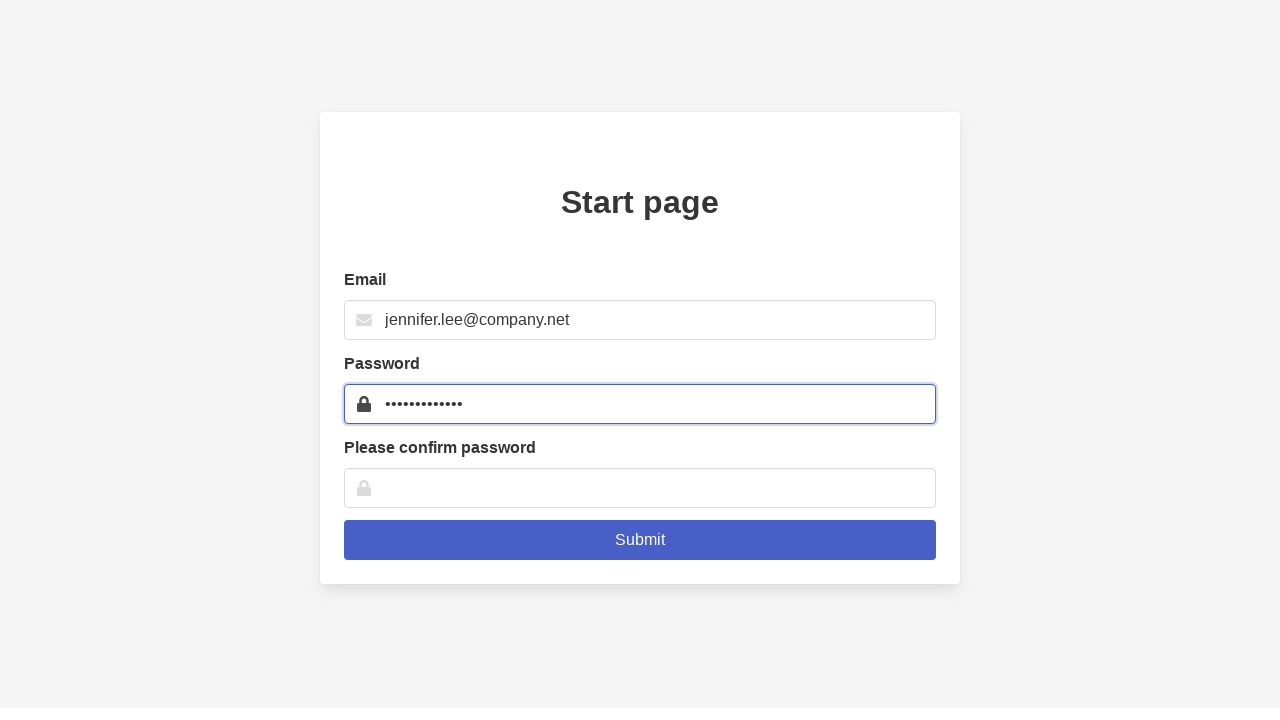

Clicked confirm password input field at (640, 488) on xpath=//*[@id='root']/div/div/div/div/div/form/div[3]/div/input
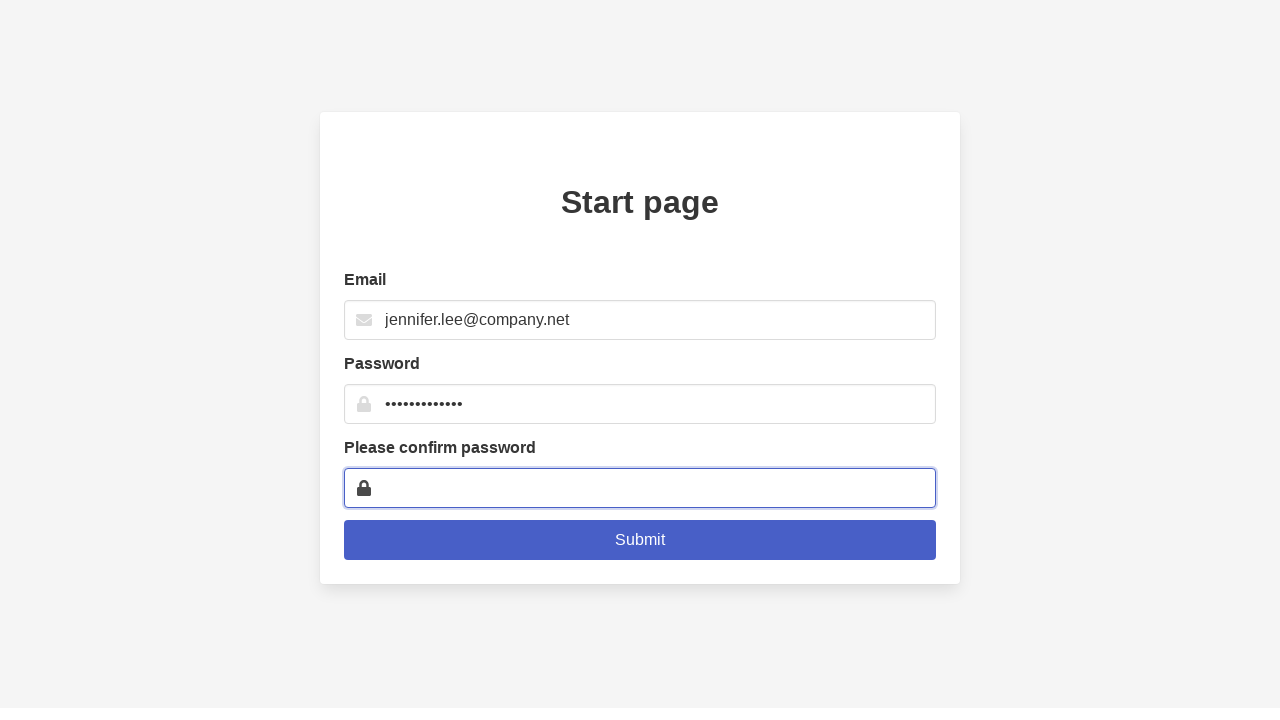

Filled confirm password field with 'MyPassword789' on xpath=//*[@id='root']/div/div/div/div/div/form/div[3]/div/input
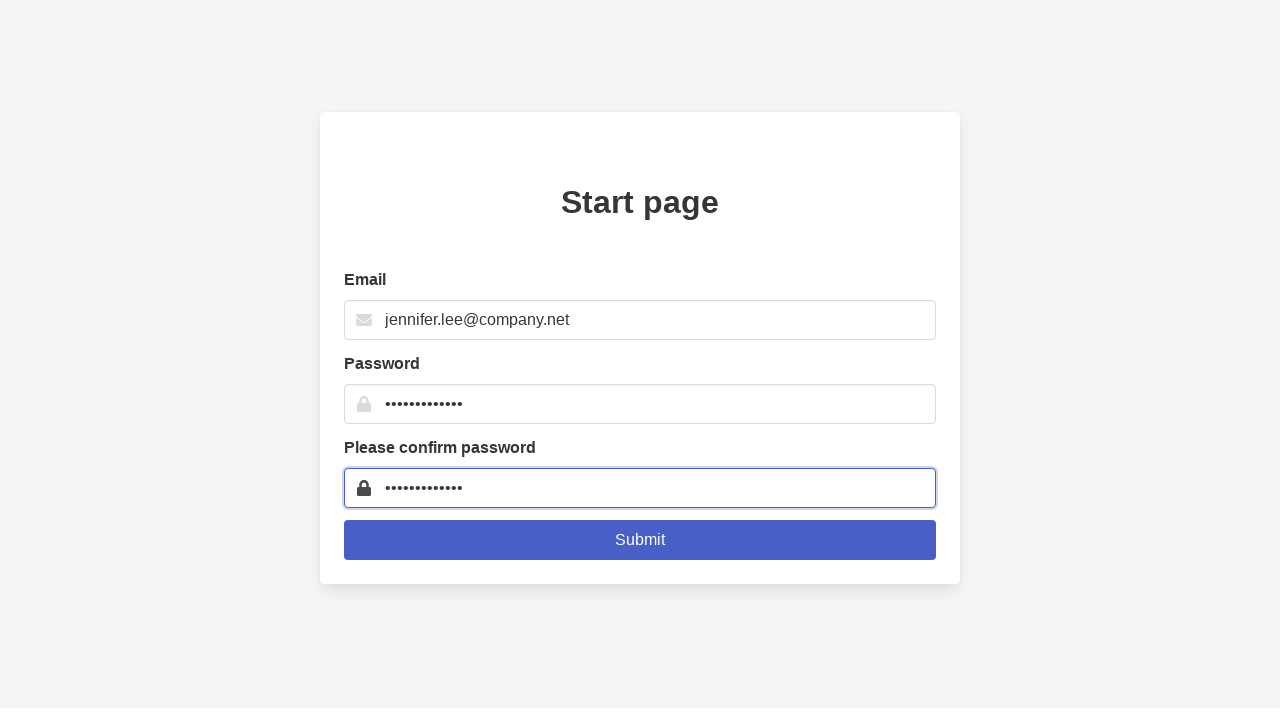

Clicked submit button to complete sign-up at (640, 540) on .is-link
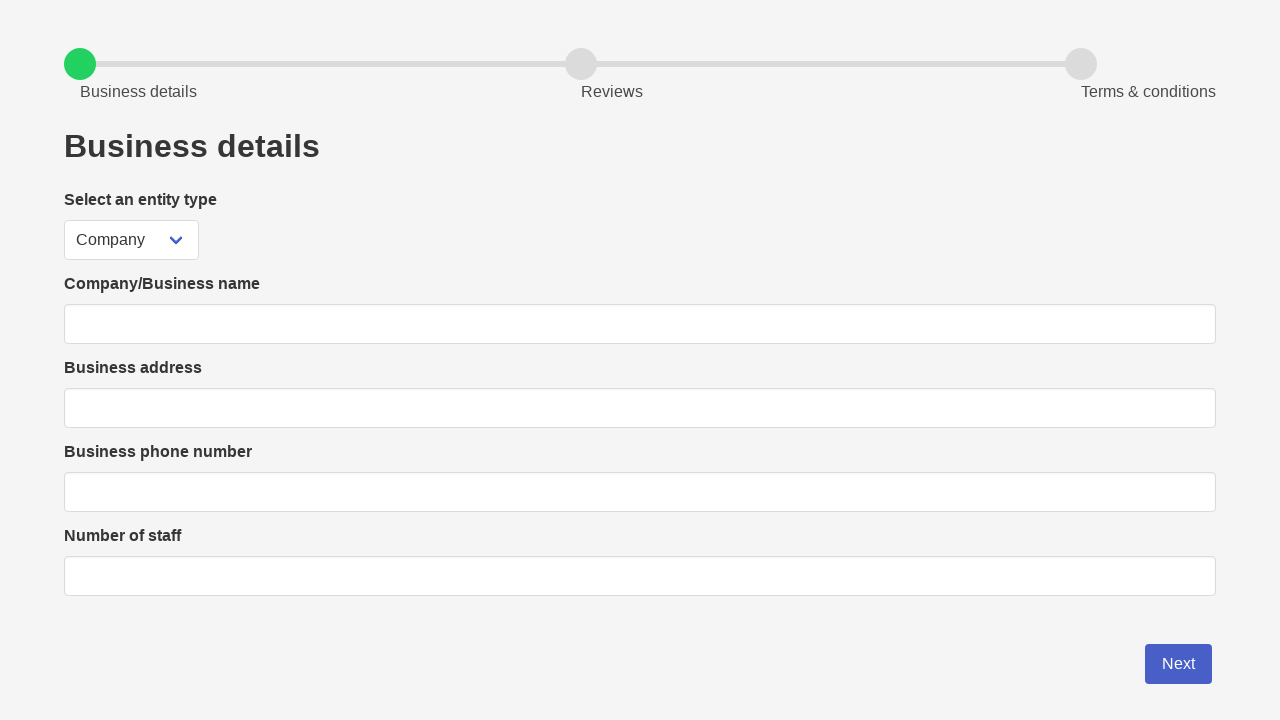

Business details page loaded successfully
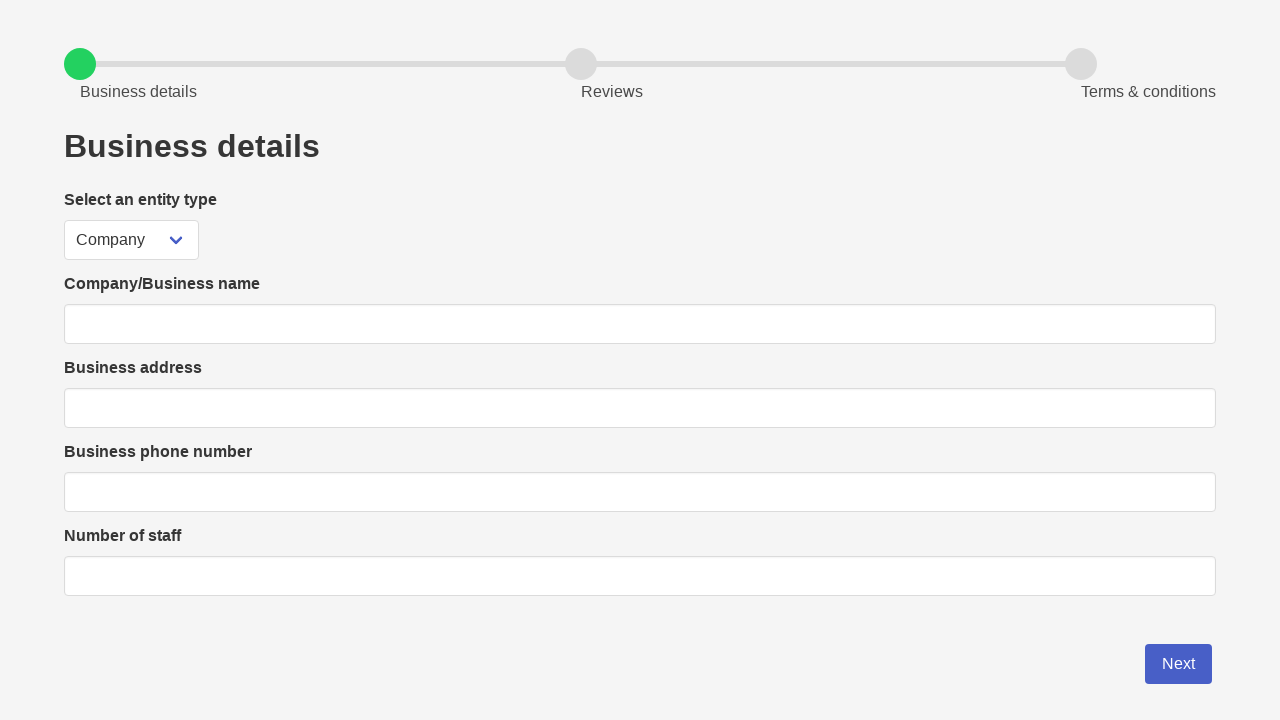

Clicked company name input field at (640, 324) on xpath=//*[@id='root']/div/div/div/form/div[2]/div[1]/div/input
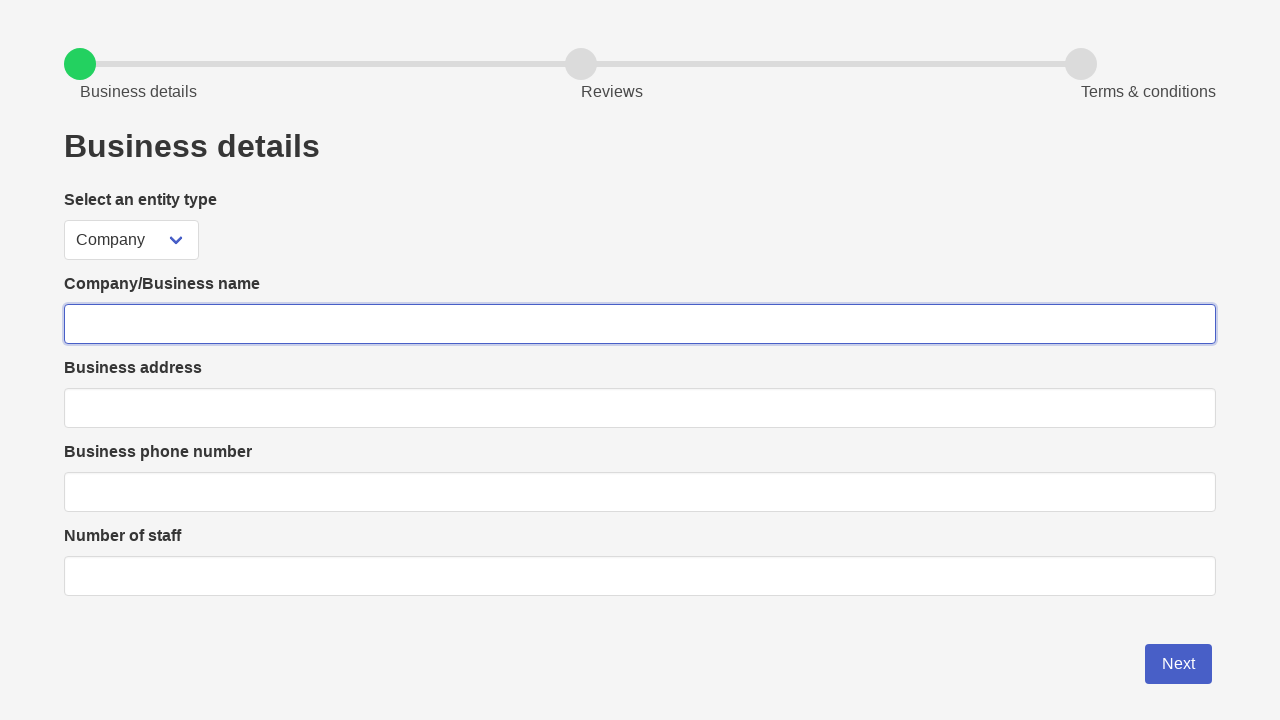

Filled company name with 'Acme Corporation' on xpath=//*[@id='root']/div/div/div/form/div[2]/div[1]/div/input
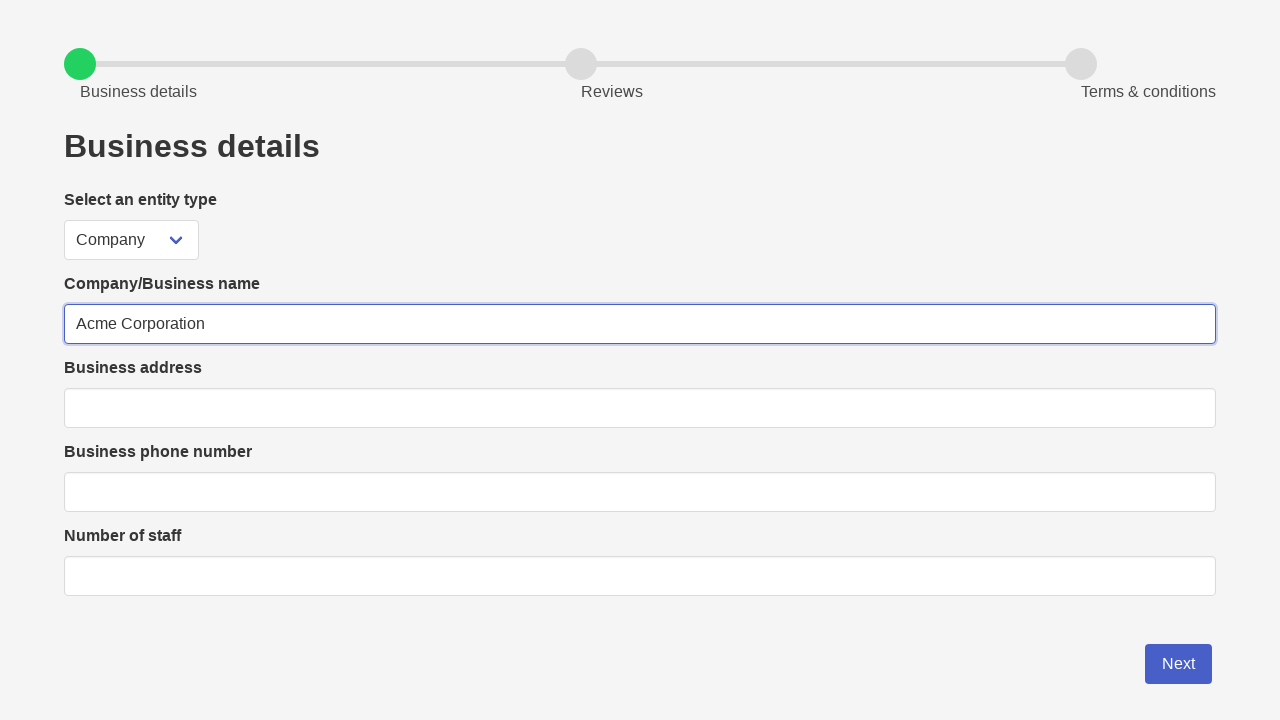

Clicked address input field at (640, 408) on xpath=//*[@id='root']/div/div/div/form/div[2]/div[2]/div/input
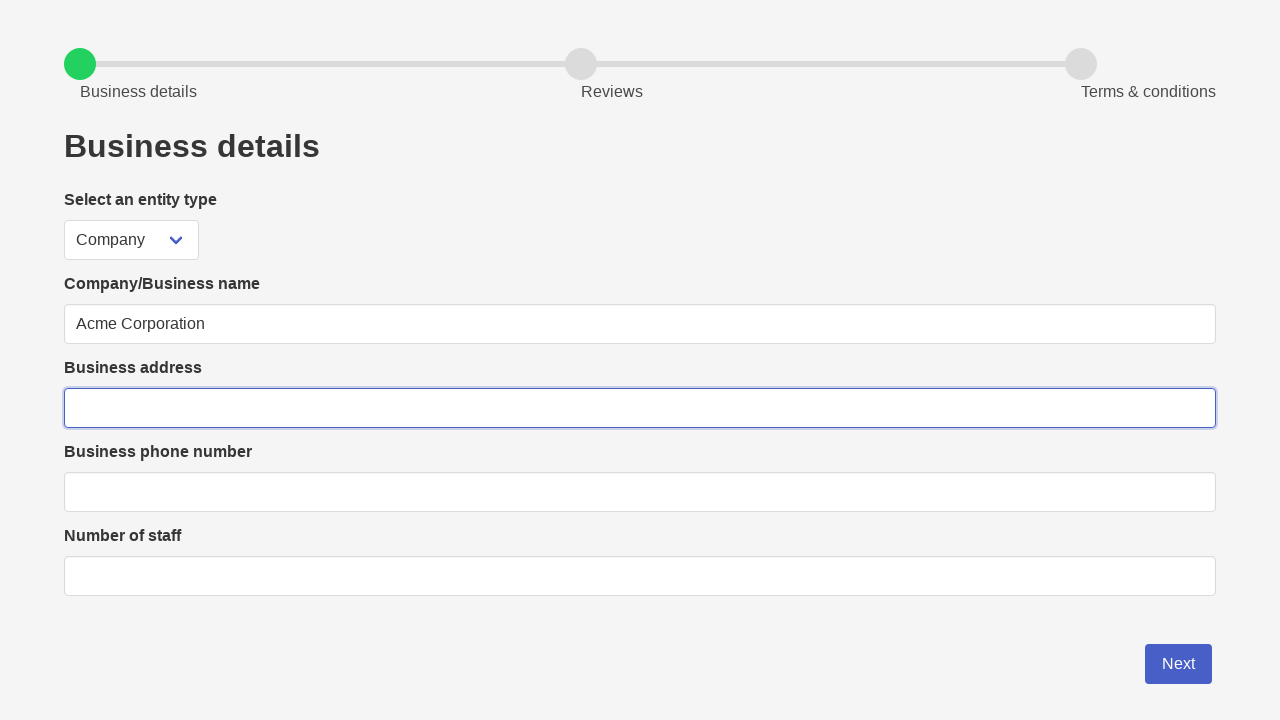

Filled address with '123 Business Avenue' on xpath=//*[@id='root']/div/div/div/form/div[2]/div[2]/div/input
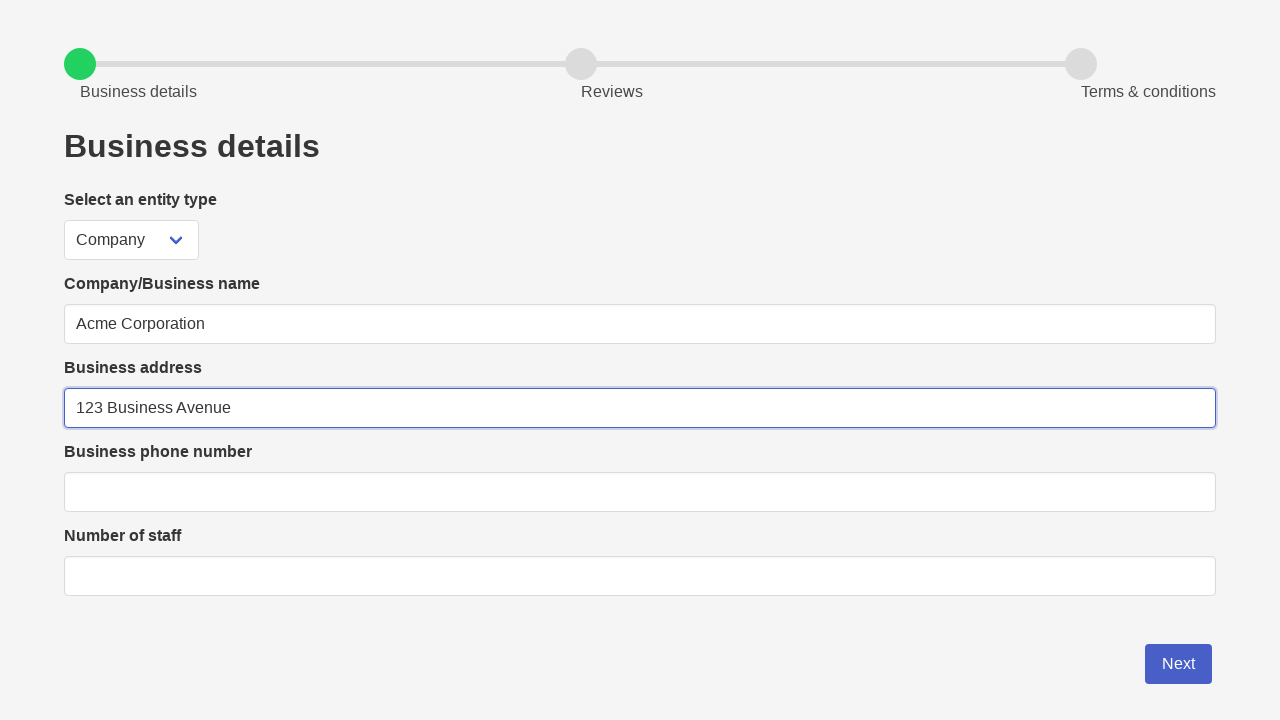

Clicked phone input field at (640, 492) on xpath=//*[@id='root']/div/div/div/form/div[2]/div[3]/div/input
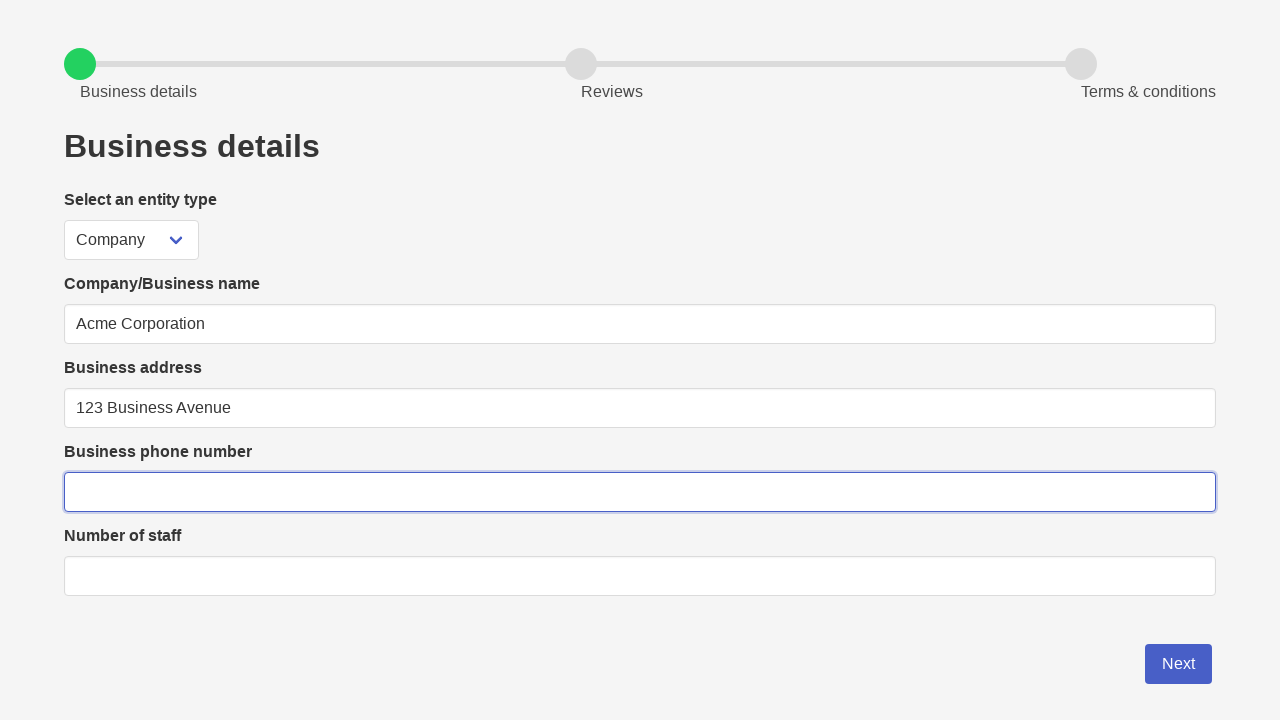

Filled phone with '0412345678' on xpath=//*[@id='root']/div/div/div/form/div[2]/div[3]/div/input
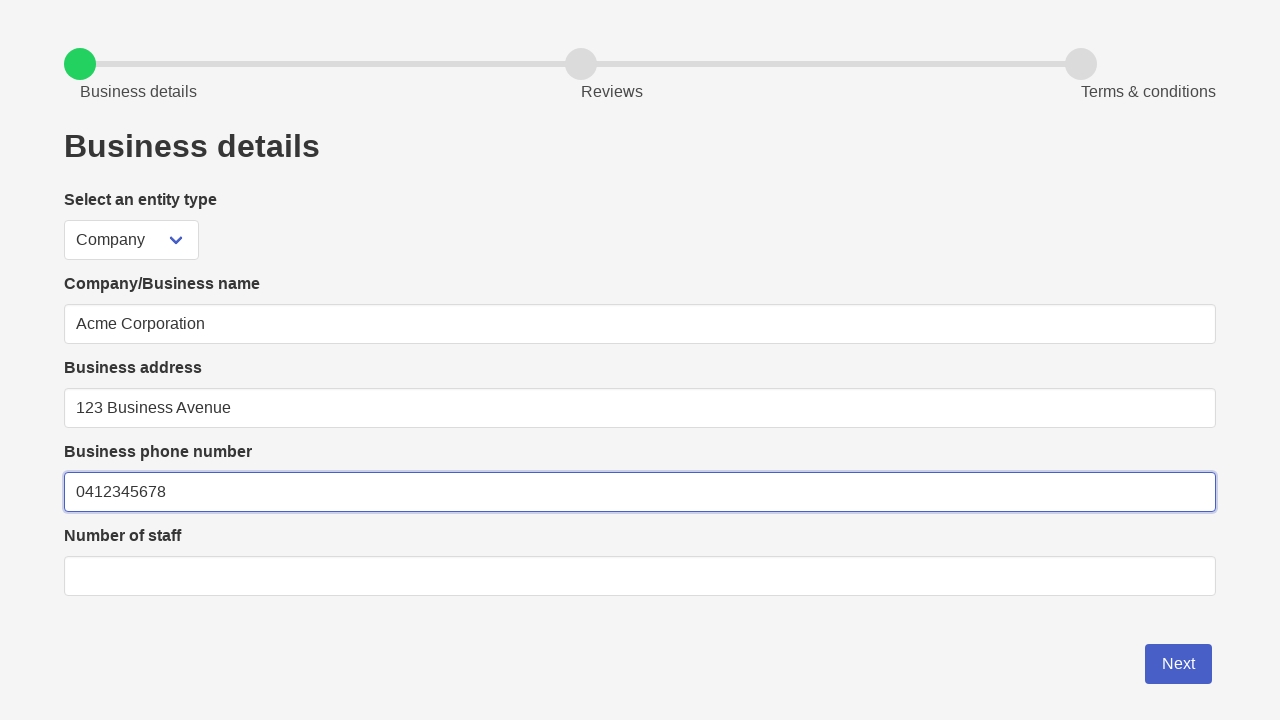

Clicked employees count input field at (640, 576) on xpath=//*[@id='root']/div/div/div/form/div[2]/div[4]/div/input
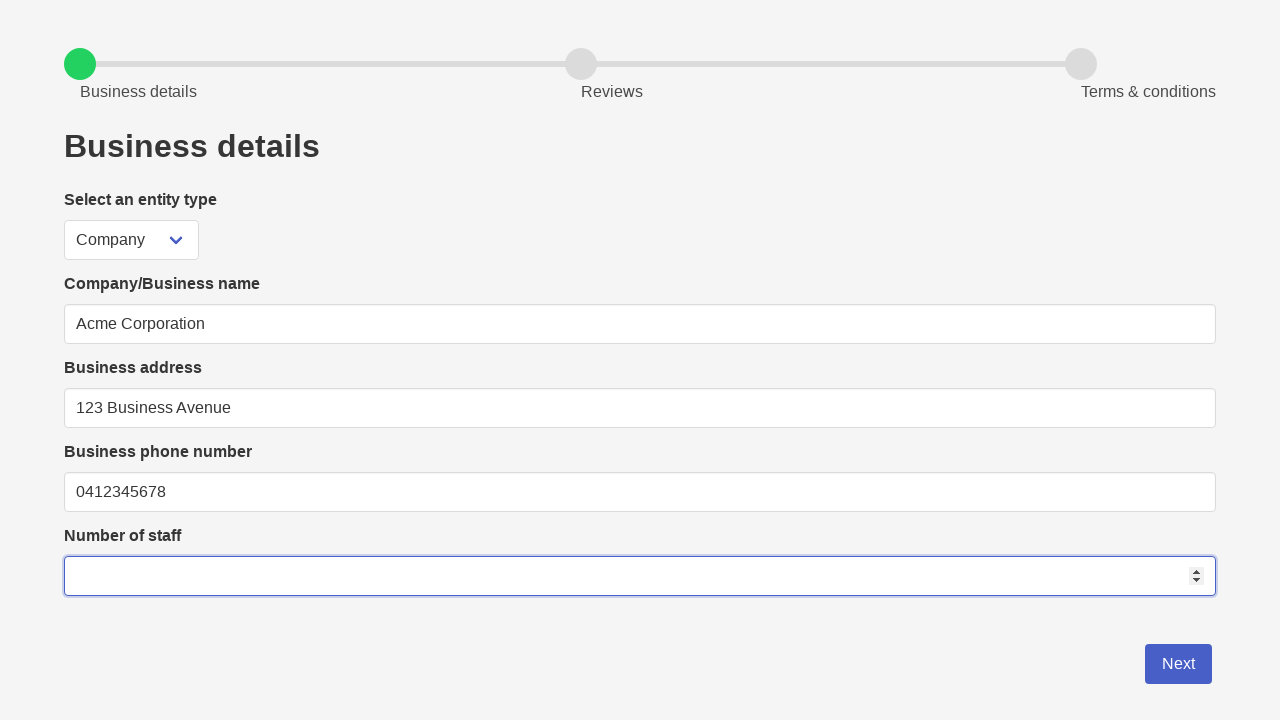

Filled employees count with '250' on xpath=//*[@id='root']/div/div/div/form/div[2]/div[4]/div/input
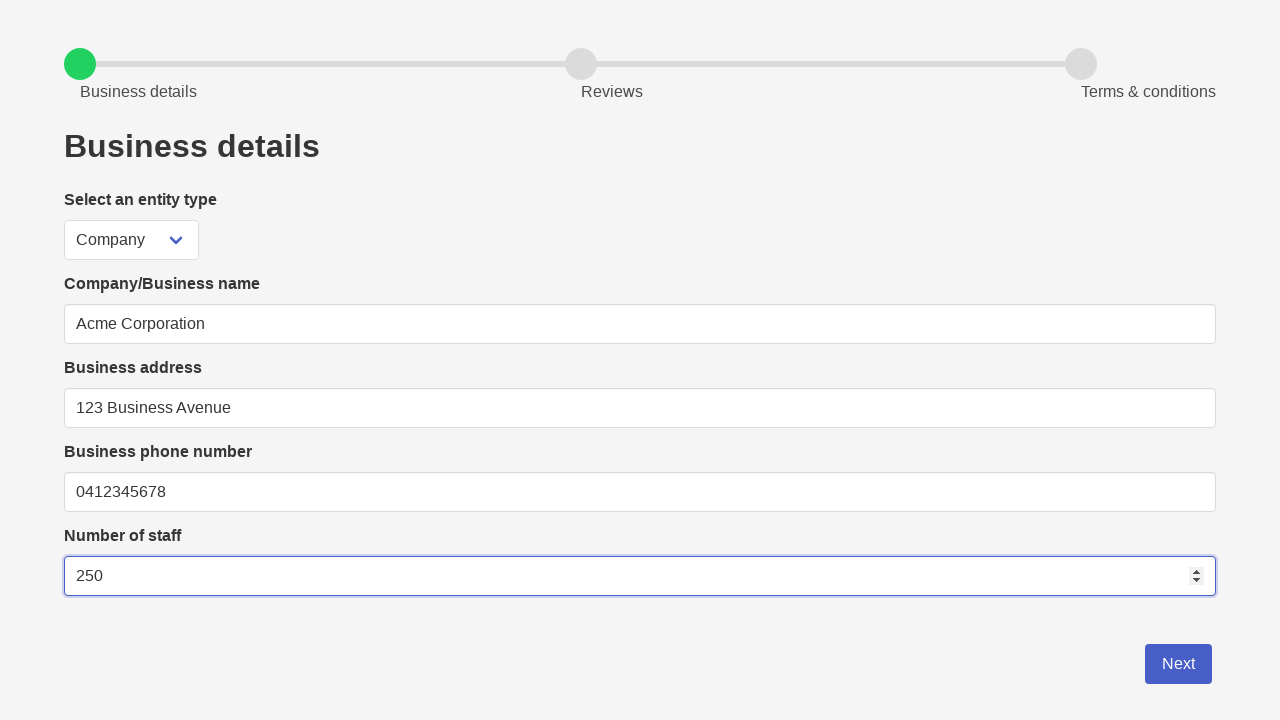

Clicked Next button to proceed from business details at (1178, 664) on .is-link
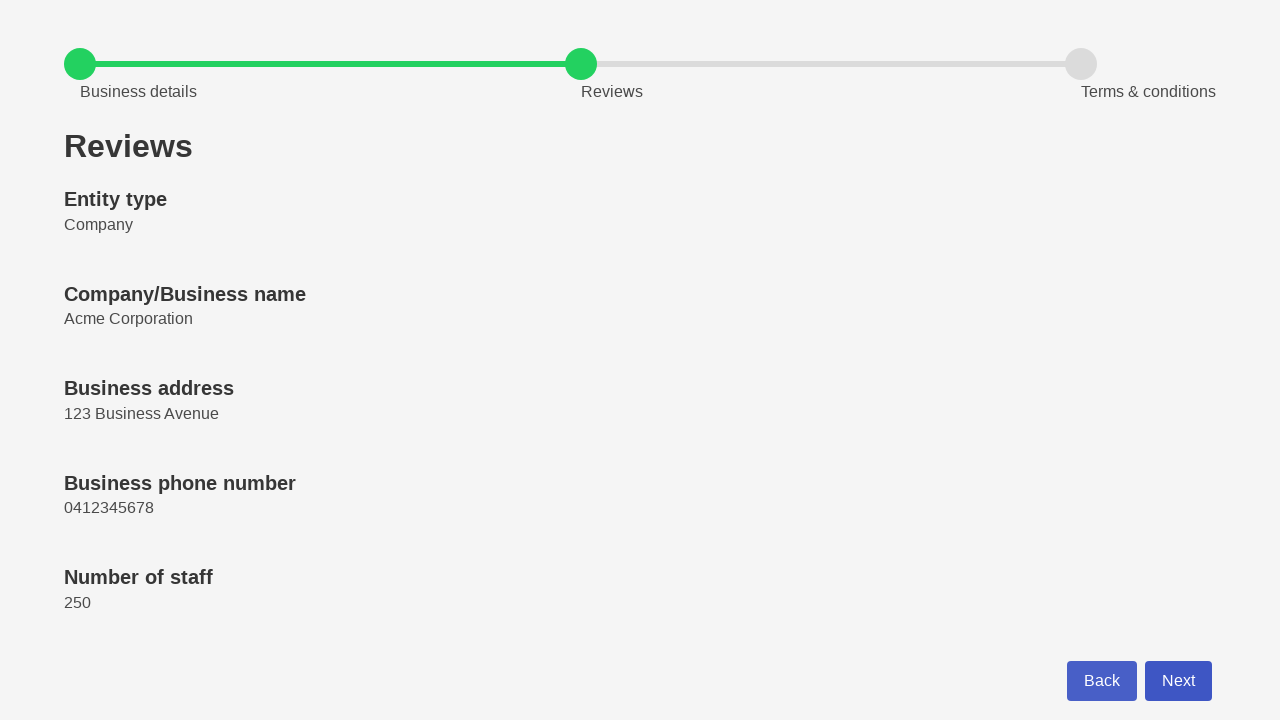

Clicked Next button again to proceed to terms and conditions at (1178, 680) on xpath=//*[@id='root']/div/div/div/div[6]/button[2]
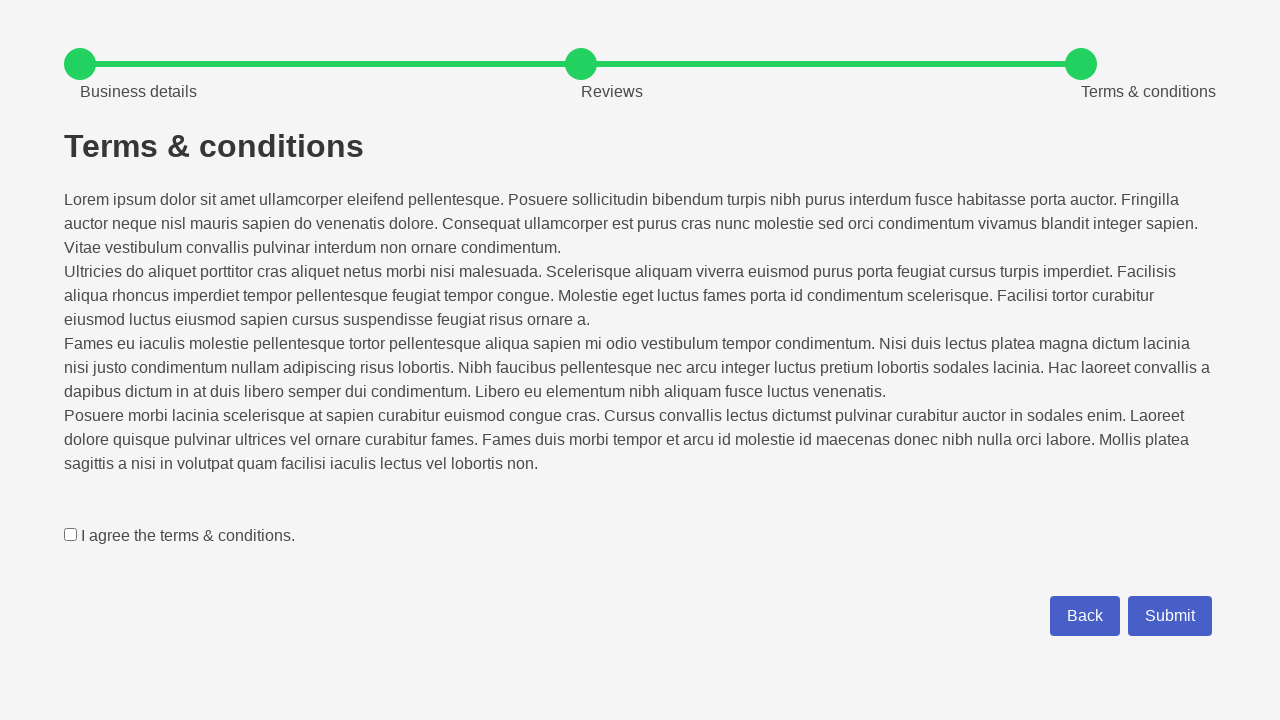

Checked terms and conditions checkbox at (70, 534) on xpath=//*[@id='root']/div/div/div/form/div[1]/div/label/input
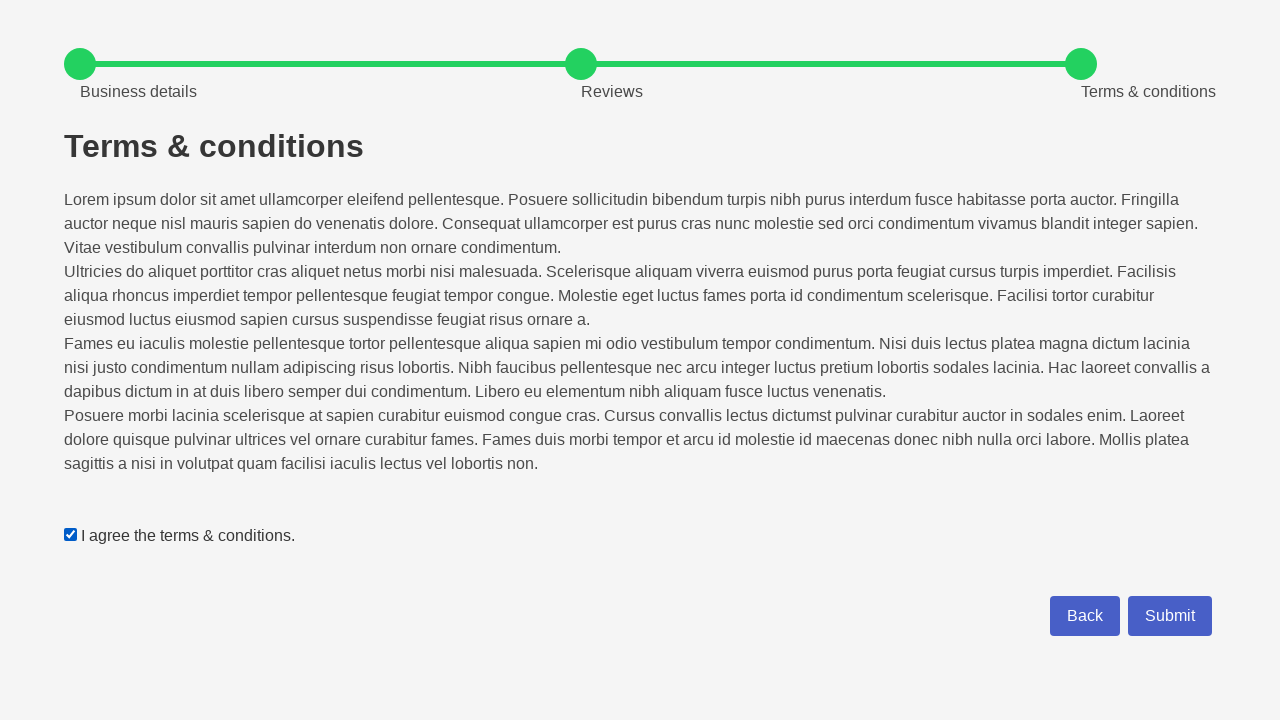

Clicked Submit button to complete registration at (1170, 616) on xpath=//*[@id='root']/div/div/div/form/div[2]/button[2]
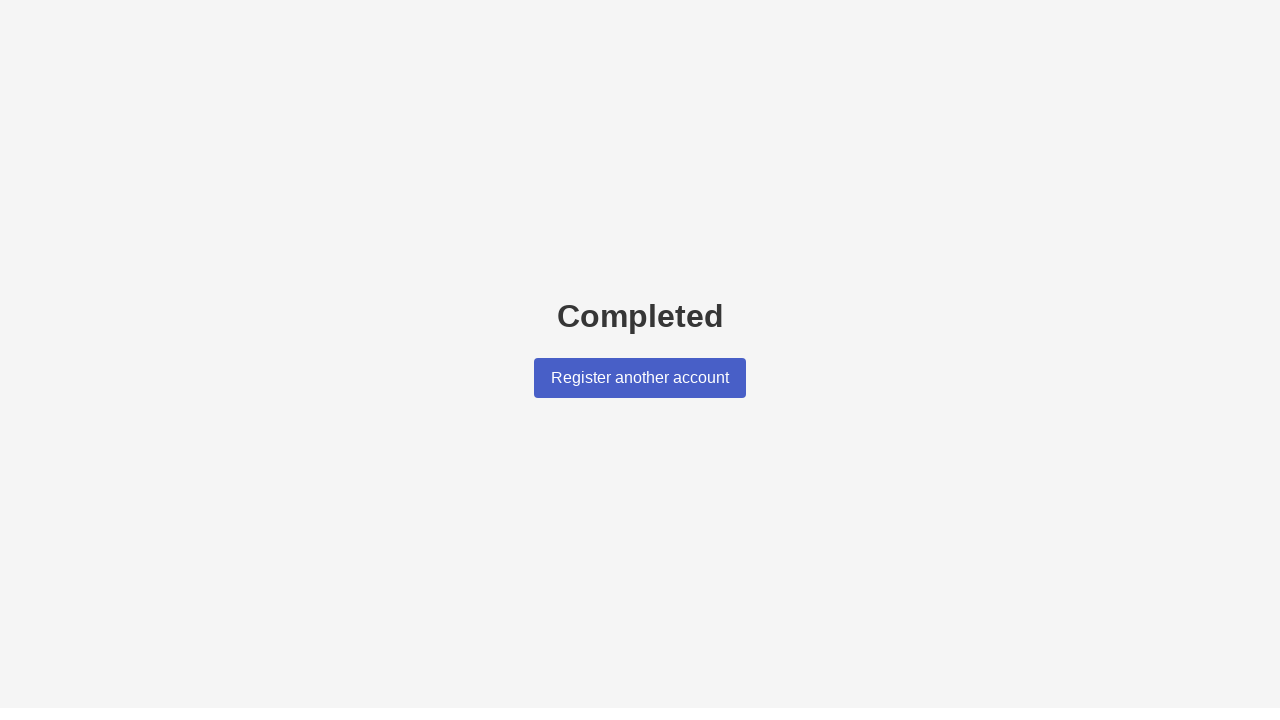

Registration completion verified - success page loaded
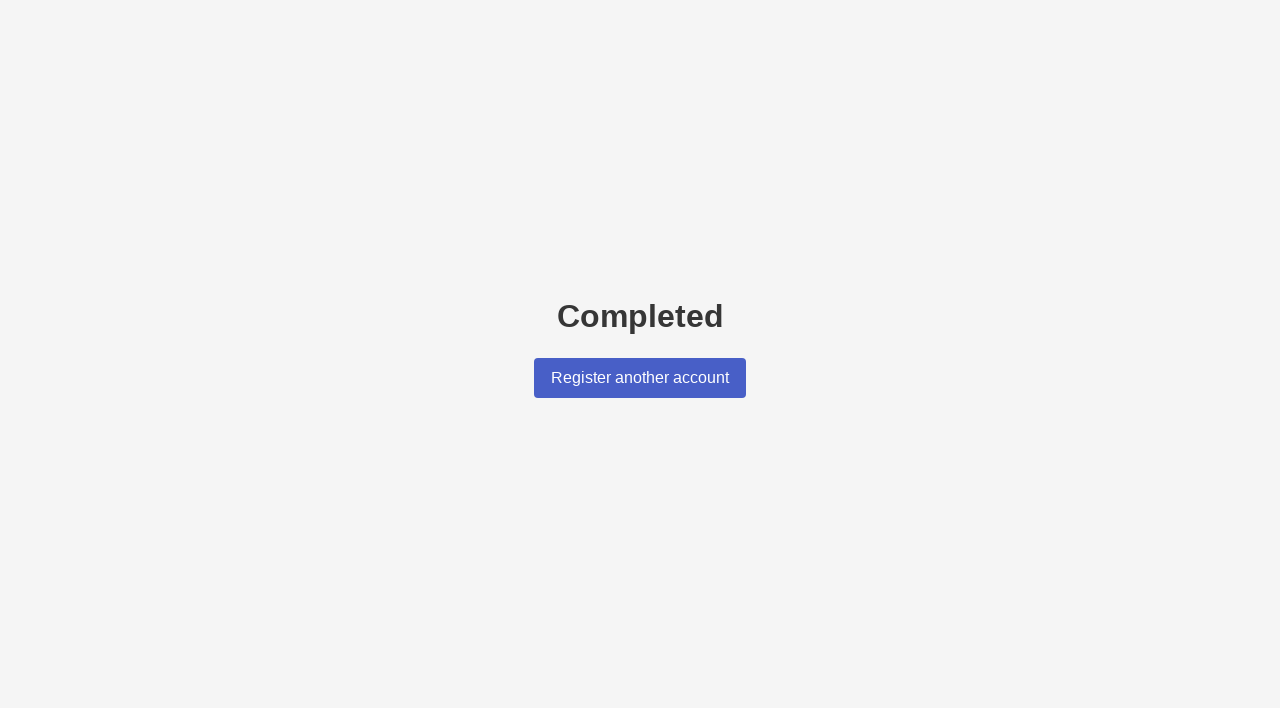

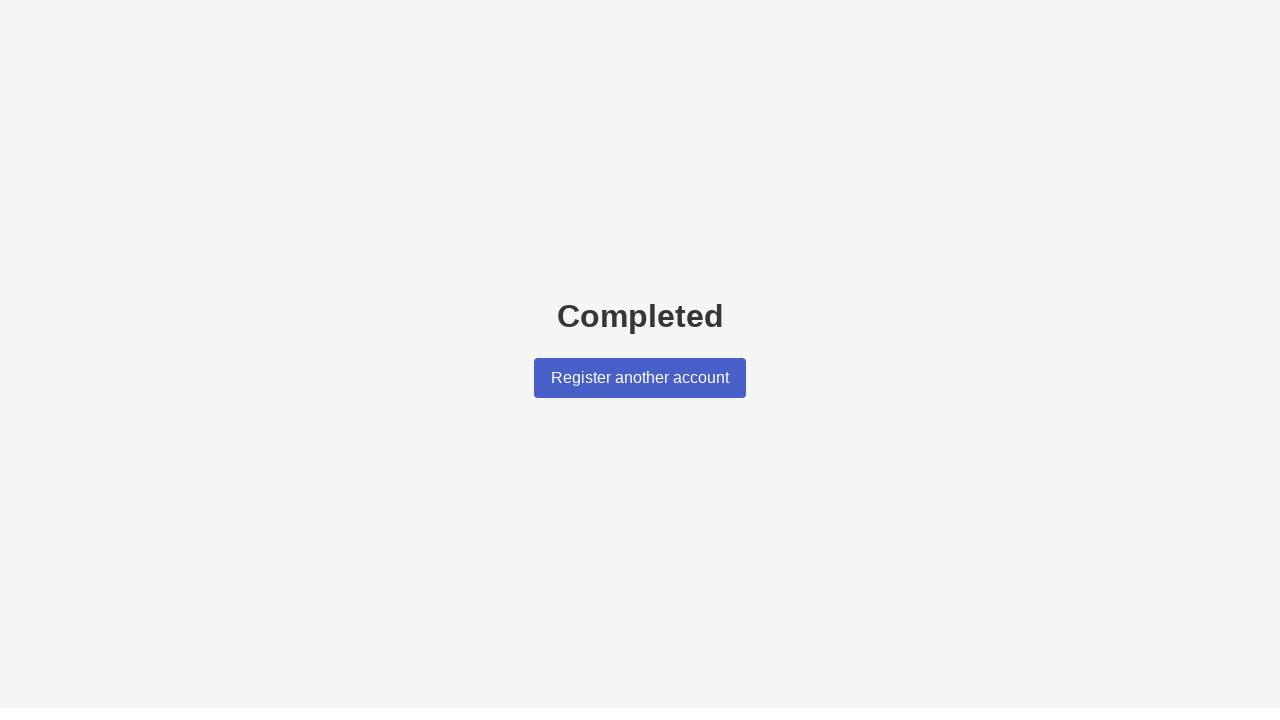